Tests search functionality by navigating to News tab and searching for "News" keyword in the search input

Starting URL: https://qaappstore.ccbp.tech

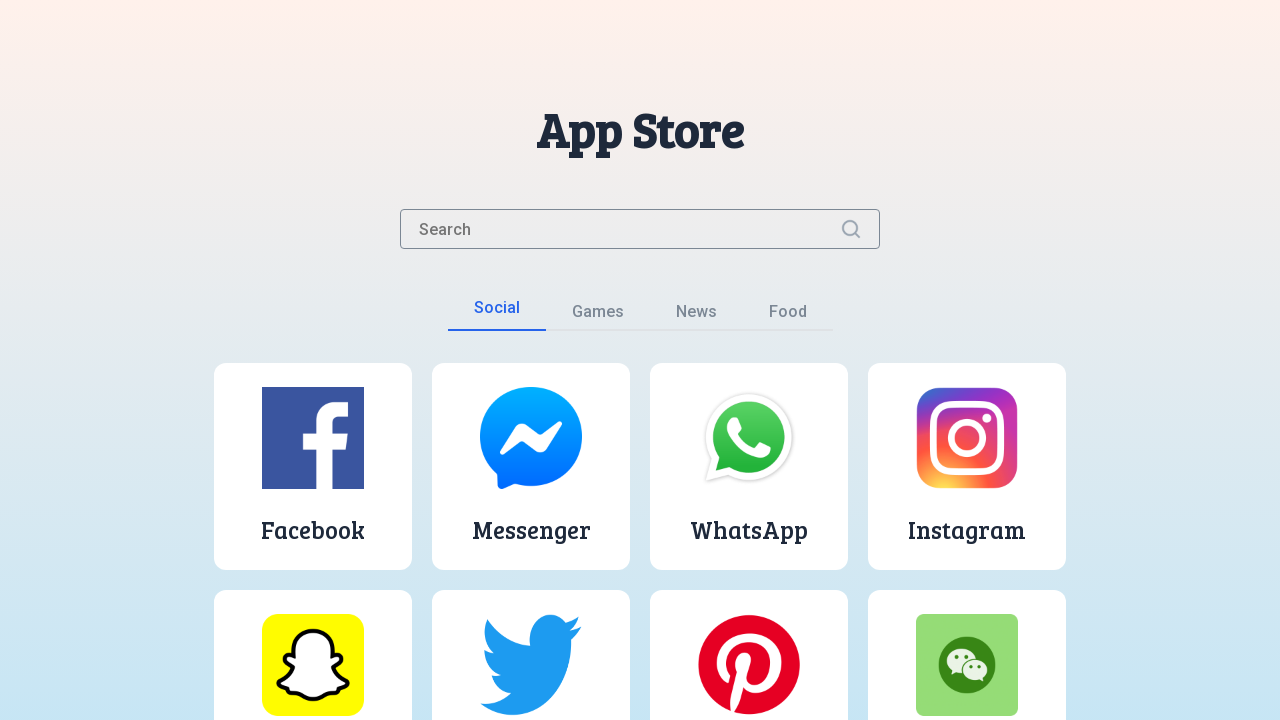

Clicked on News tab at (696, 316) on button:has-text('News')
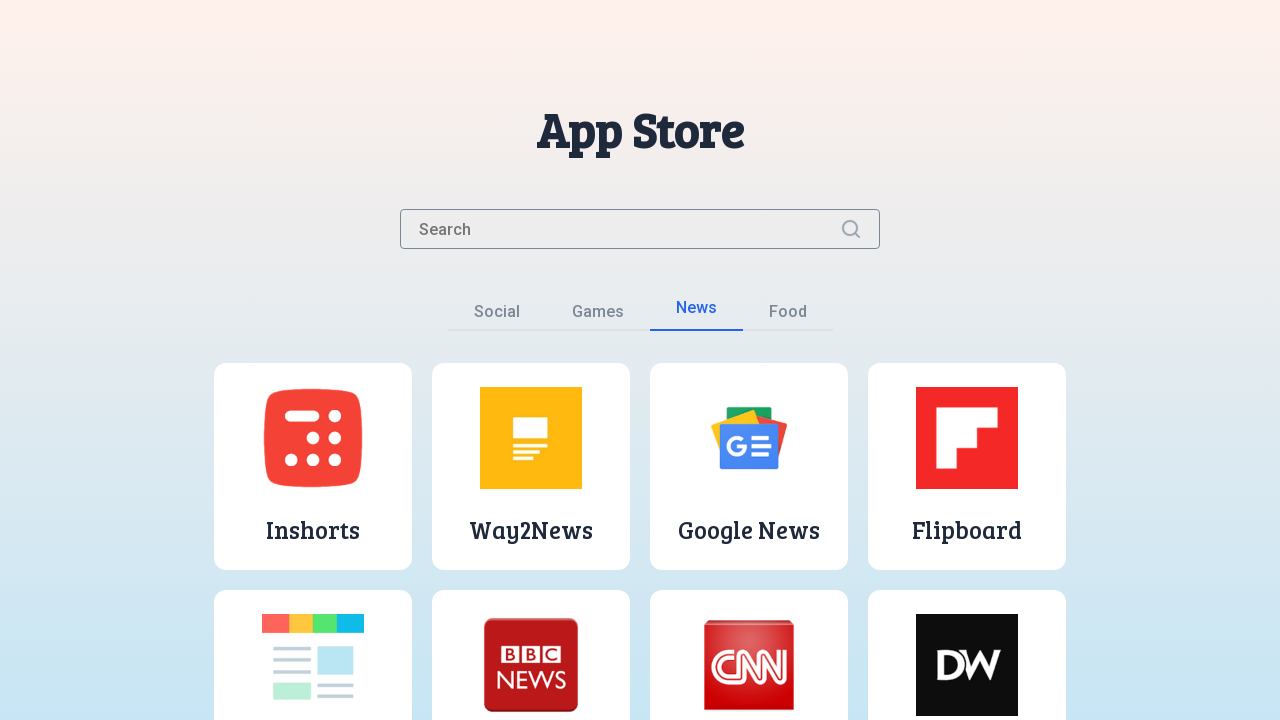

Entered 'News' keyword in search input field on input.search-input
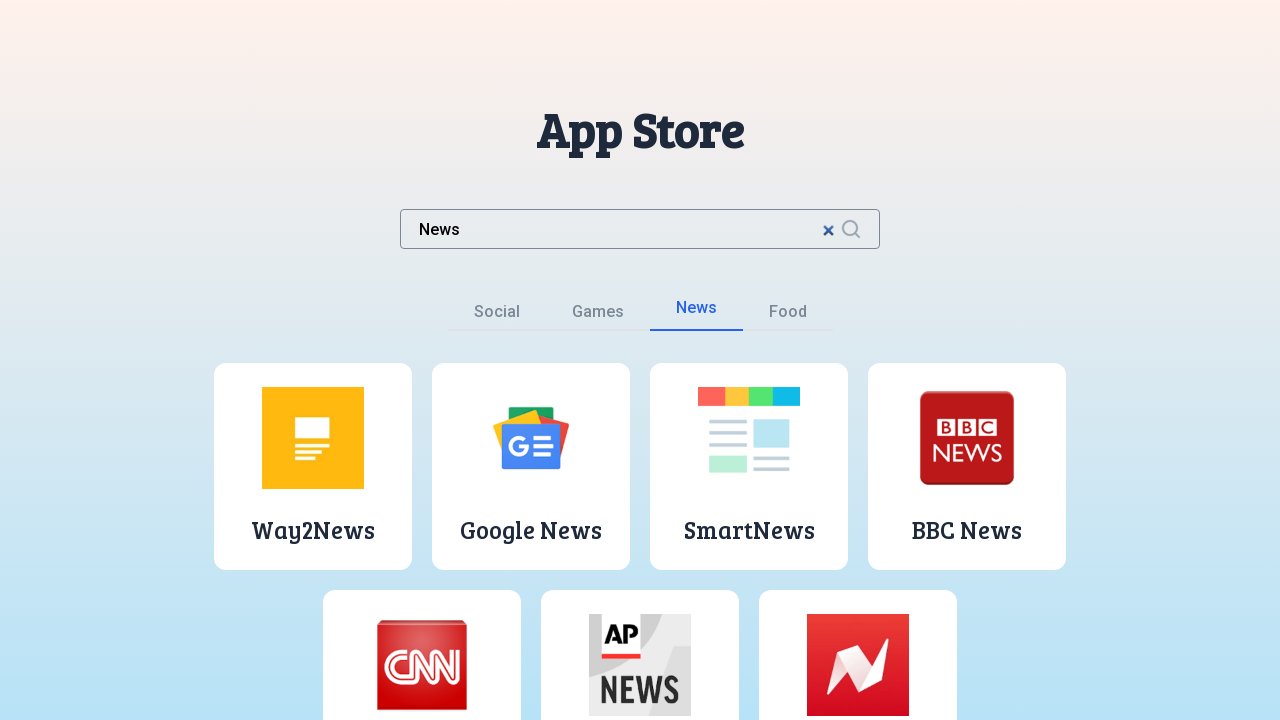

Search results loaded and app items are visible
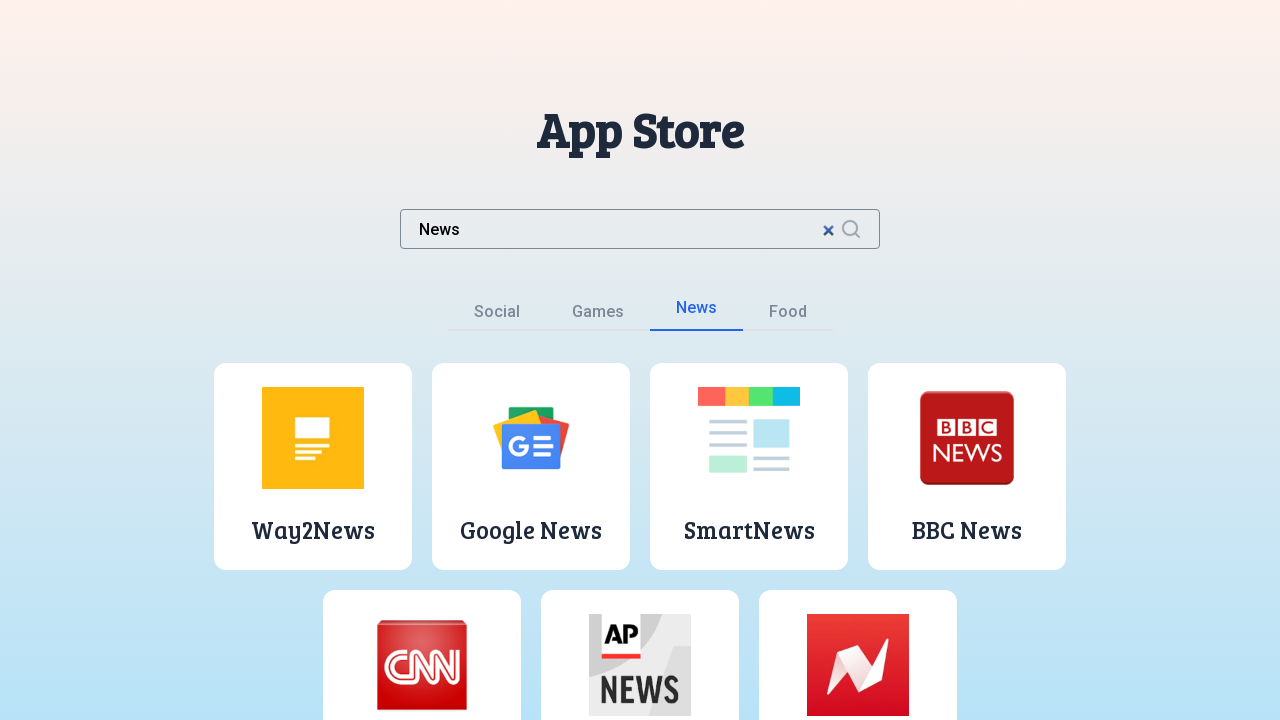

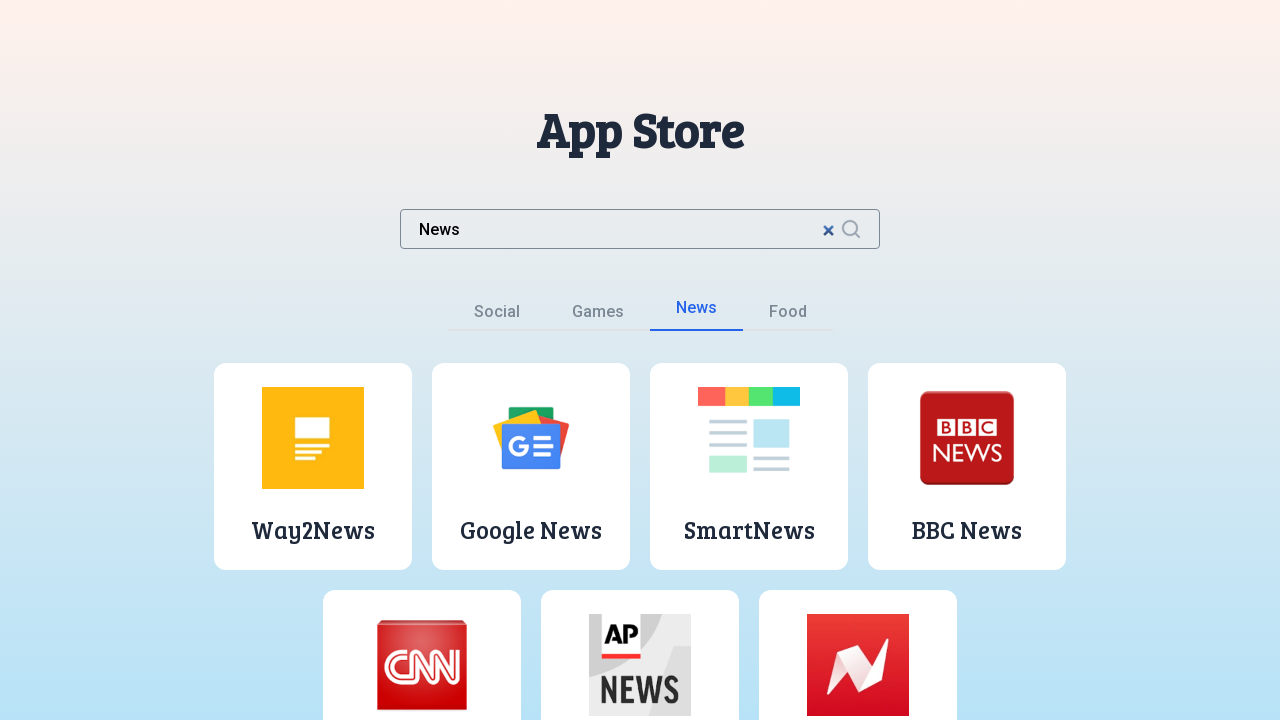